Tests browser navigation by visiting multiple websites and then using browser history to navigate back through previously visited pages

Starting URL: https://demoqa.com/text-box

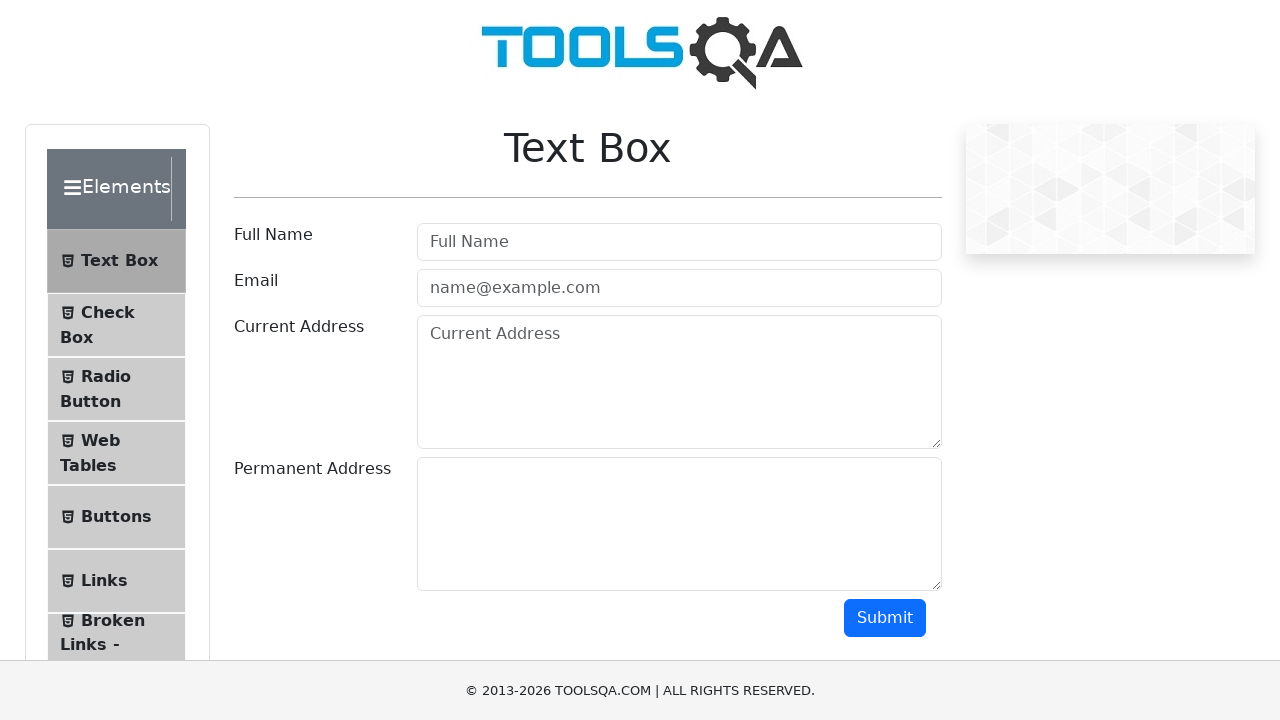

Navigated to https://balanz.com/
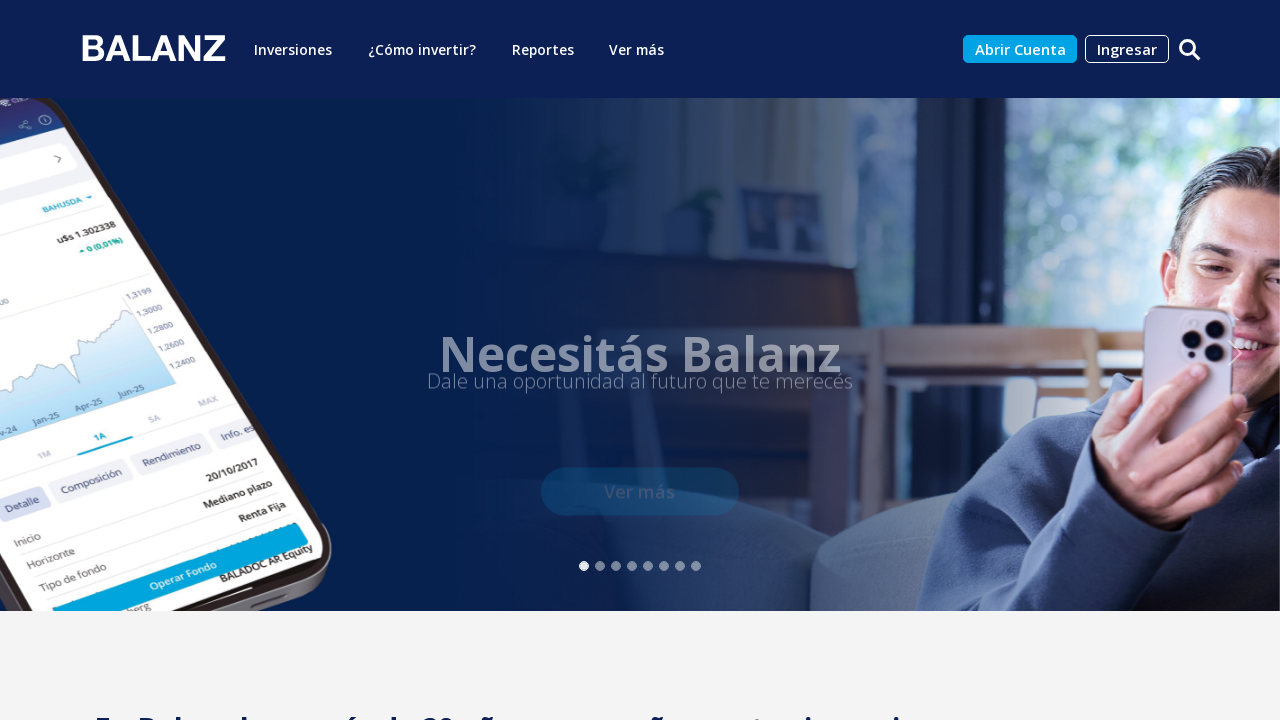

Navigated to https://www.portfoliopersonal.com/
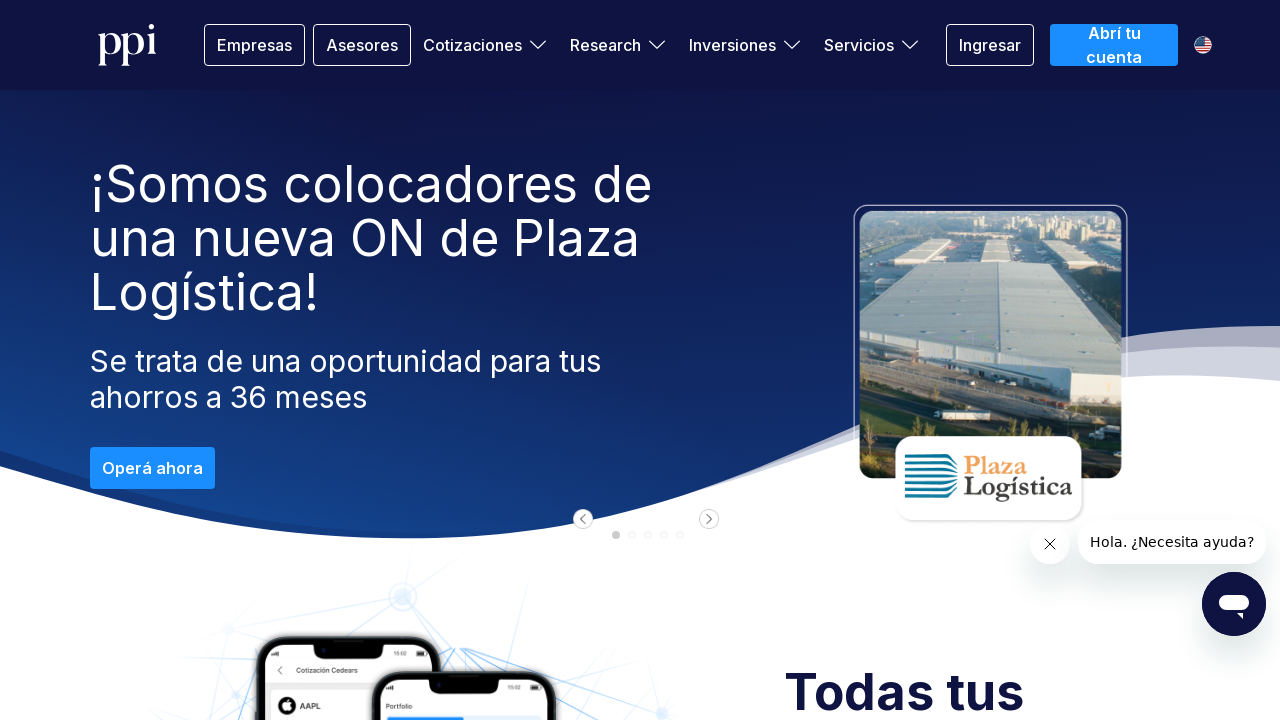

Navigated back in history to balanz.com
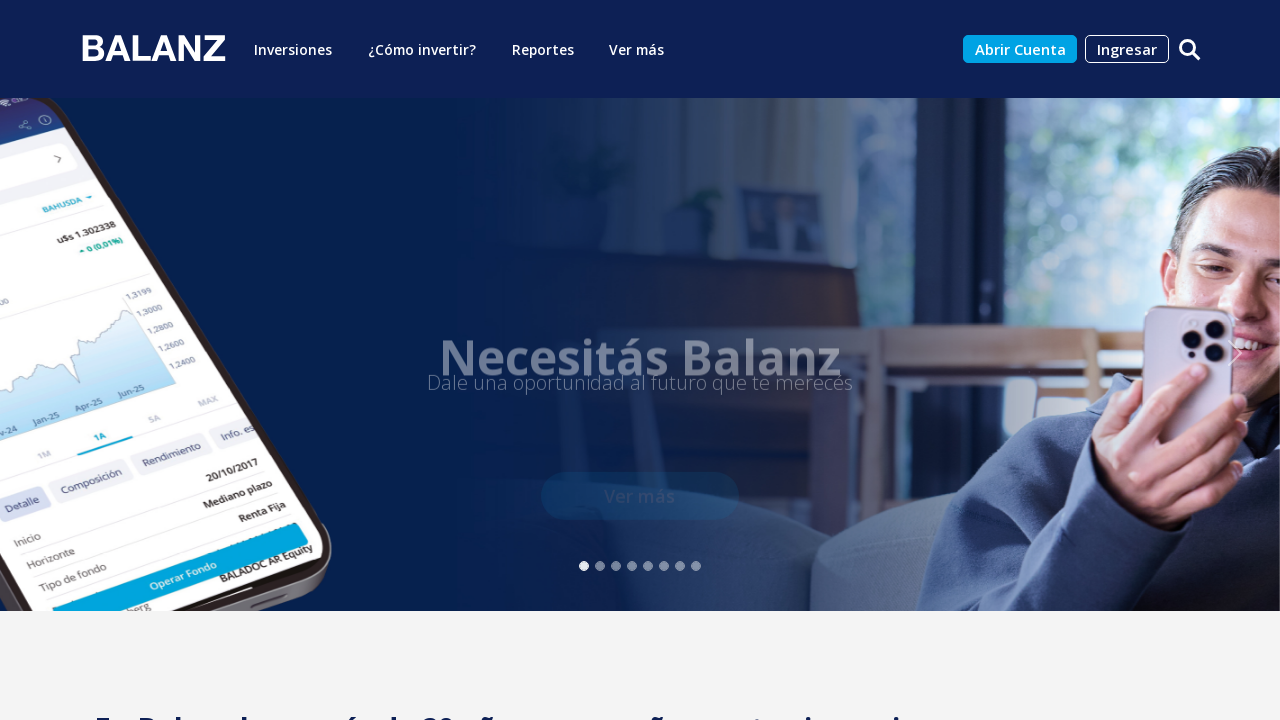

Navigated back in history to demoqa.com/text-box
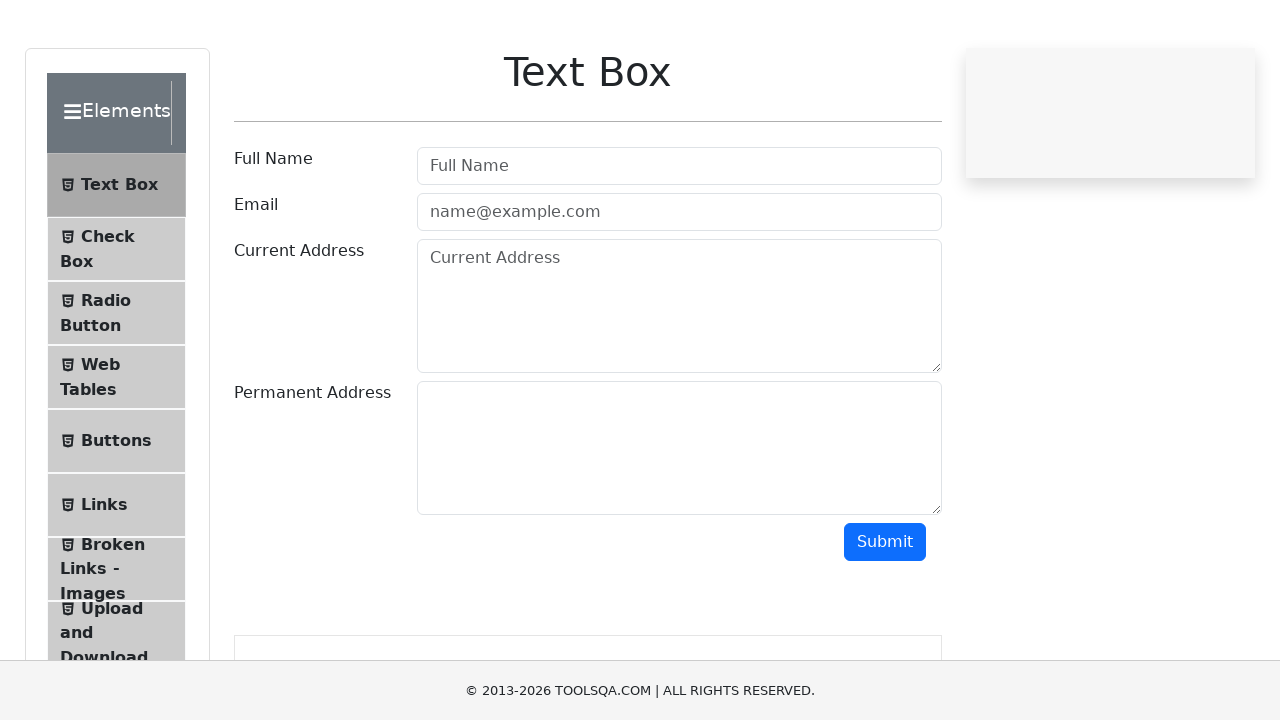

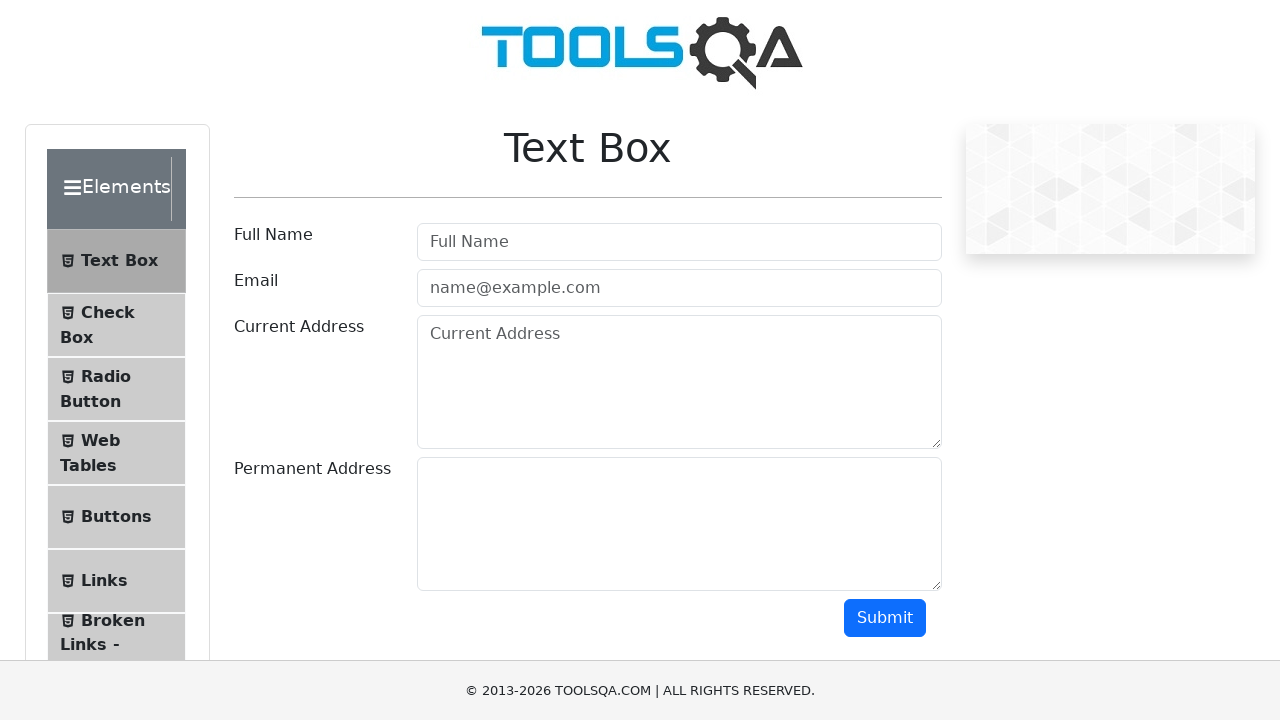